Navigates to a practice automation page and interacts with a web table to verify table data is accessible and displayed correctly

Starting URL: https://rahulshettyacademy.com/AutomationPractice/

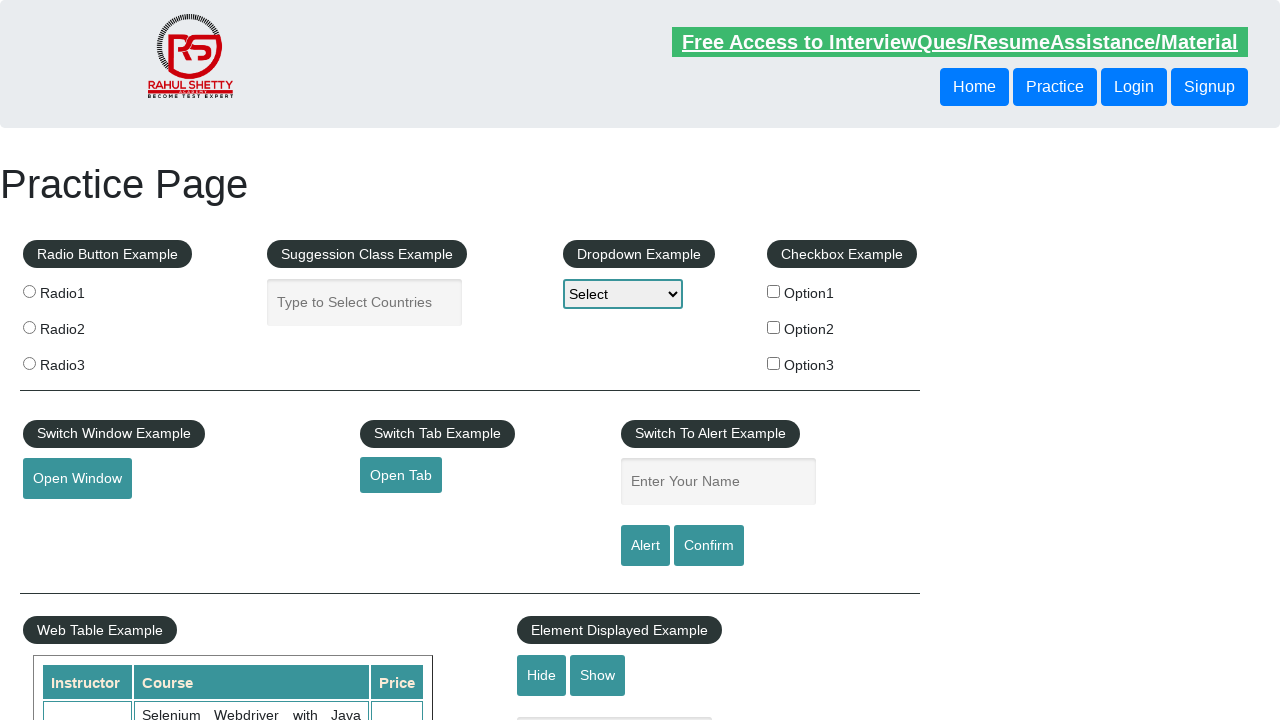

Waited for courses table to load
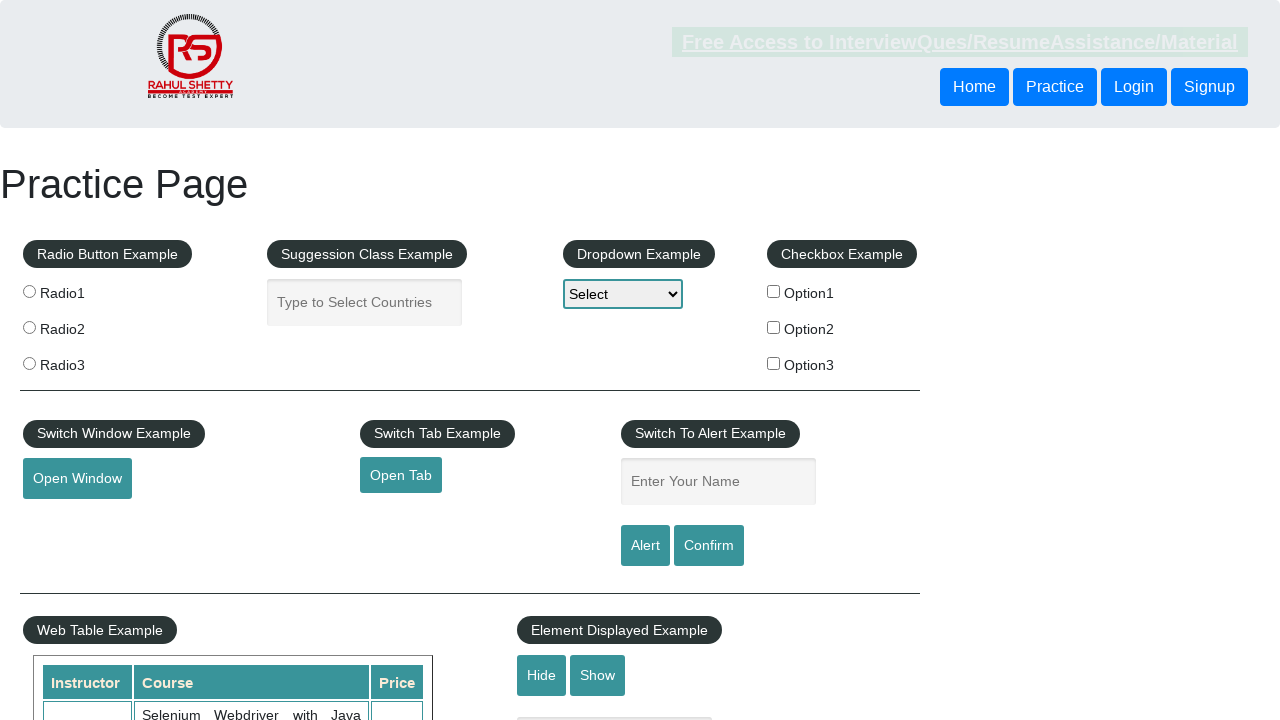

Retrieved all table rows: 11 rows found
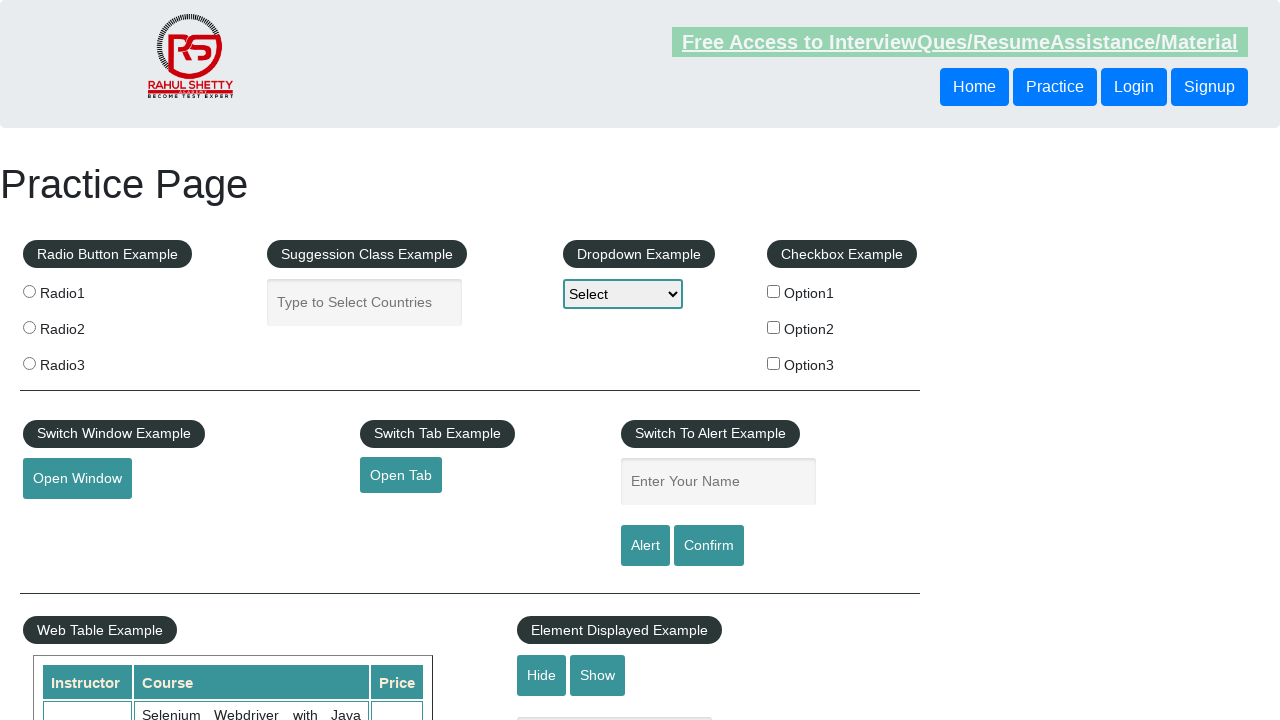

Retrieved all table columns: 3 columns found
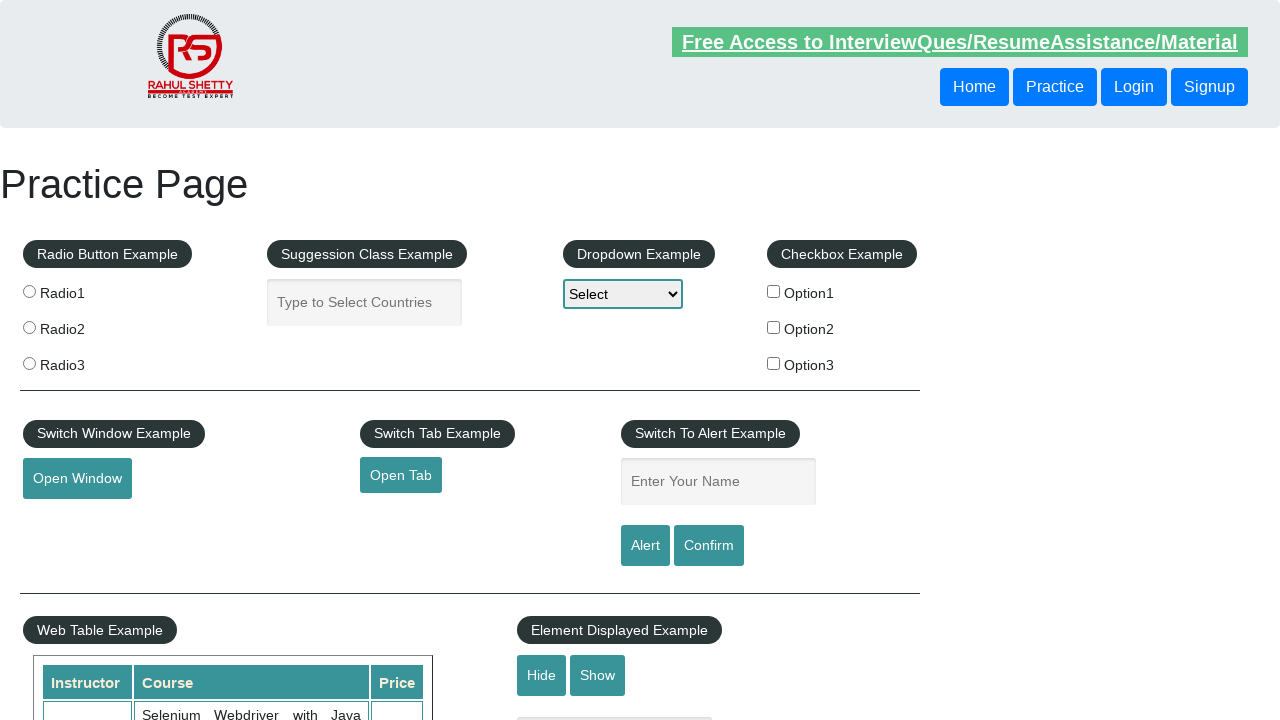

Retrieved specific cell data from row 6, column 2: 'Learn JMETER from Scratch - (Performance + Load) Testing Tool'
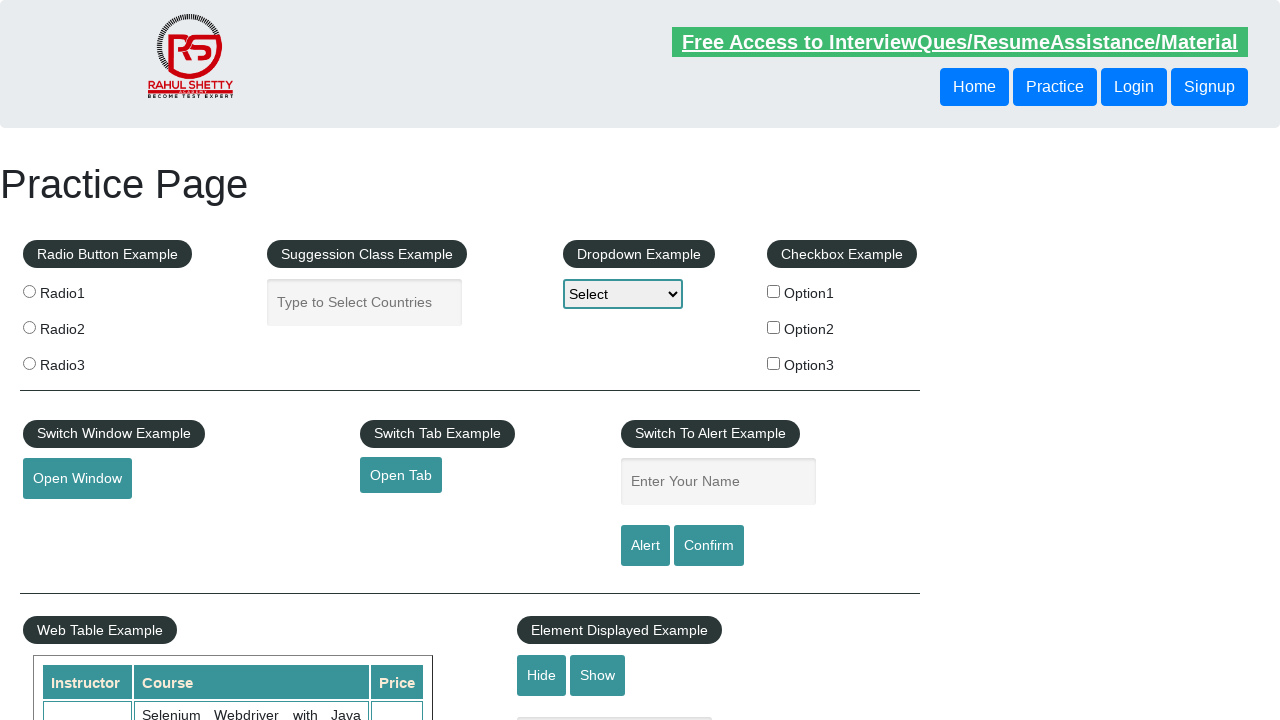

Retrieved row 3 data: 3 cells extracted
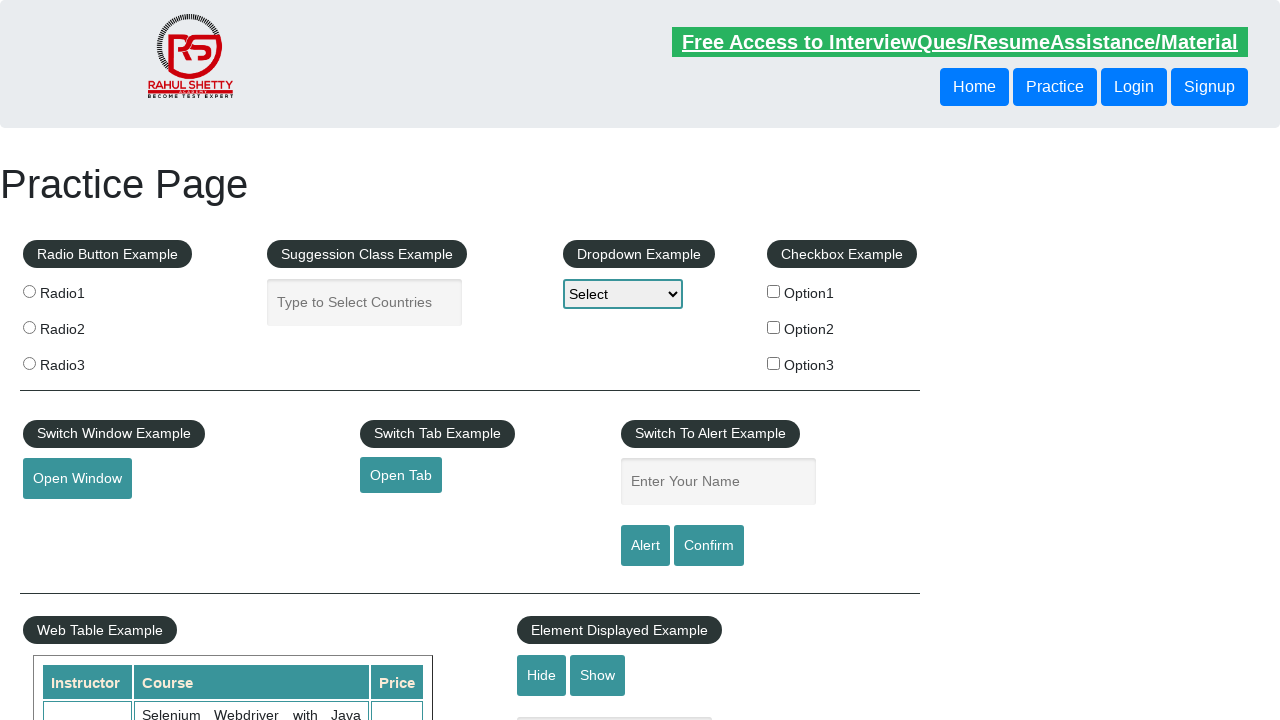

Retrieved column 3 data: 10 cells extracted
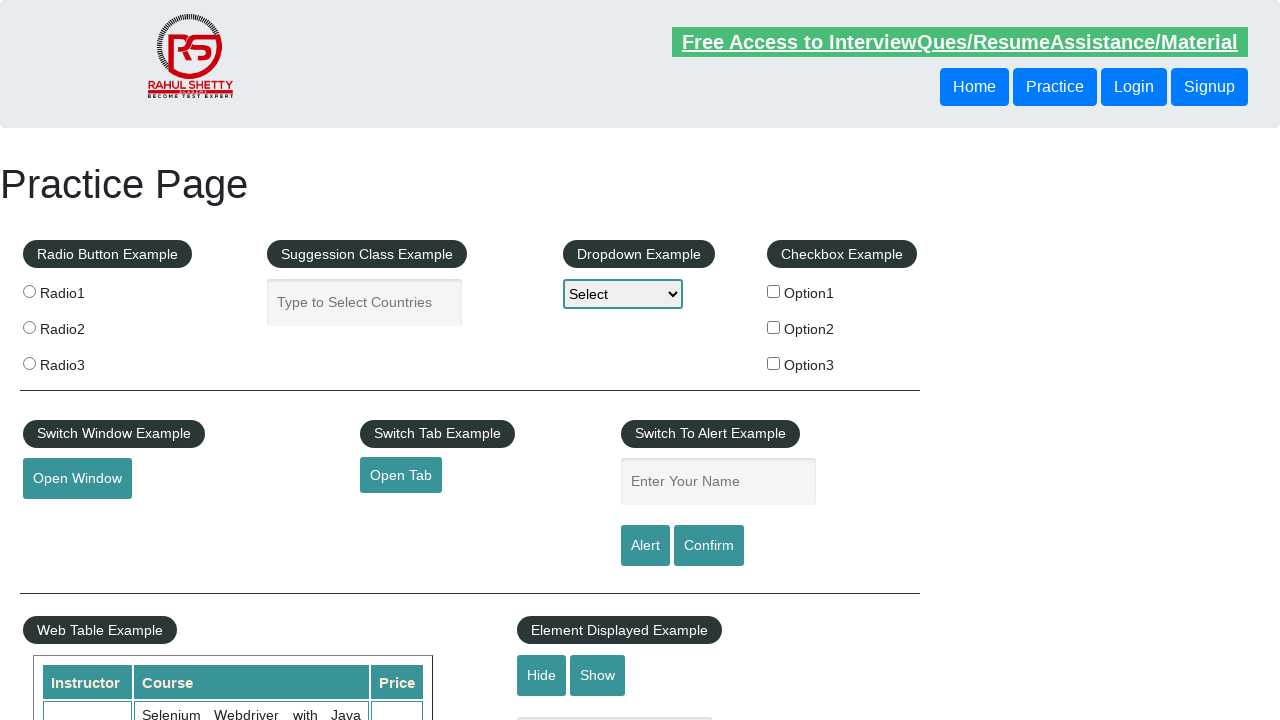

Retrieved table headers: 3 headers extracted
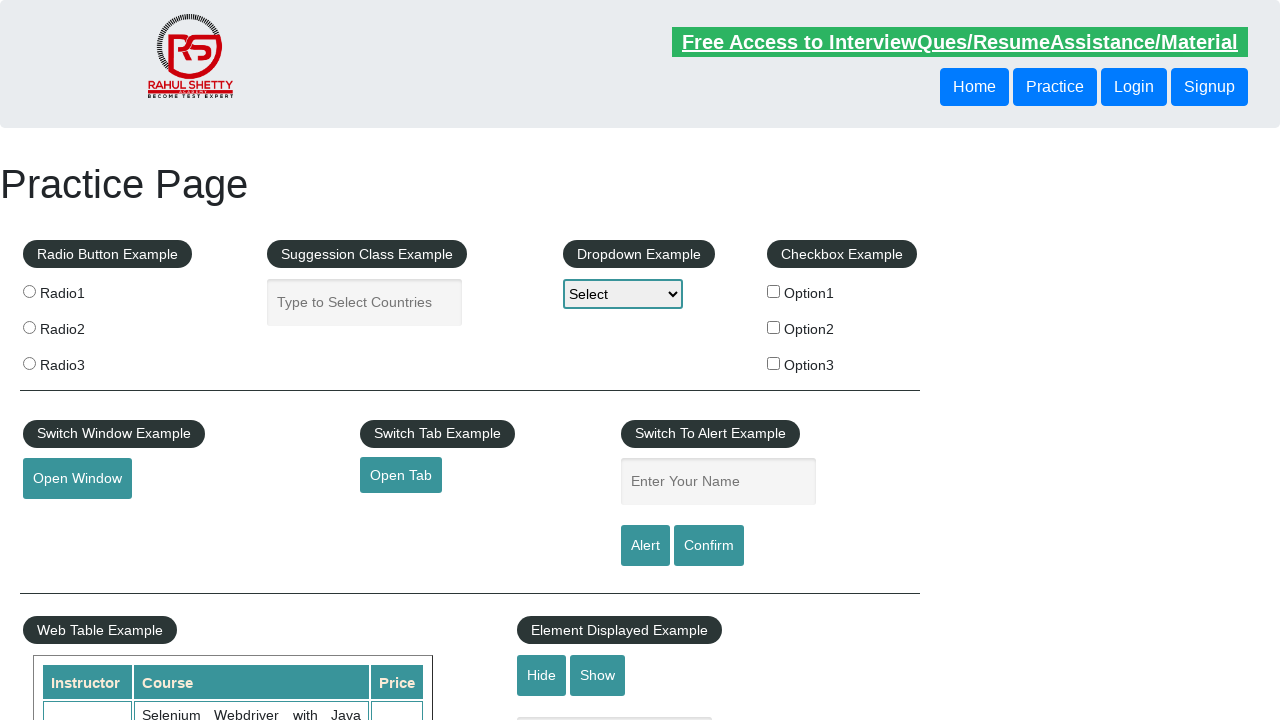

Retrieved full table data: 10 rows extracted with all columns
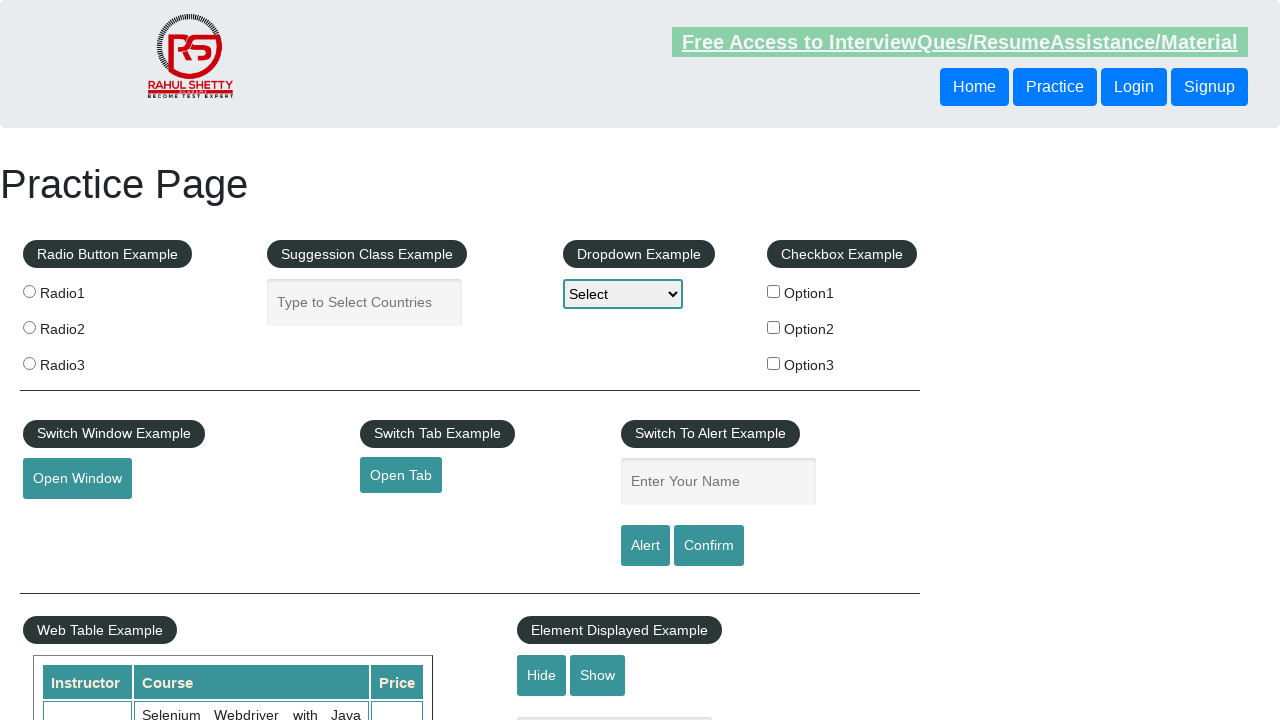

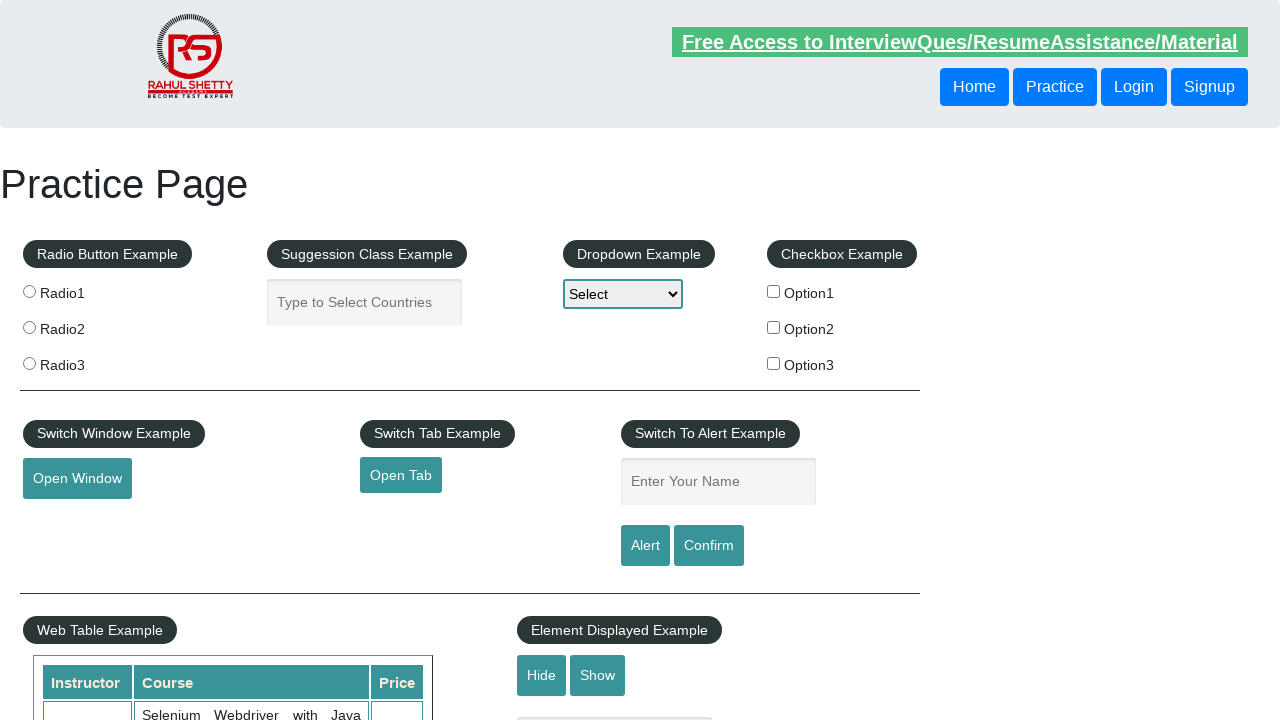